Tests the 2GIS map search functionality by entering an address in Irkutsk, selecting from suggestions, and navigating to view building information and organizations in the building.

Starting URL: https://2gis.ru/irkutsk

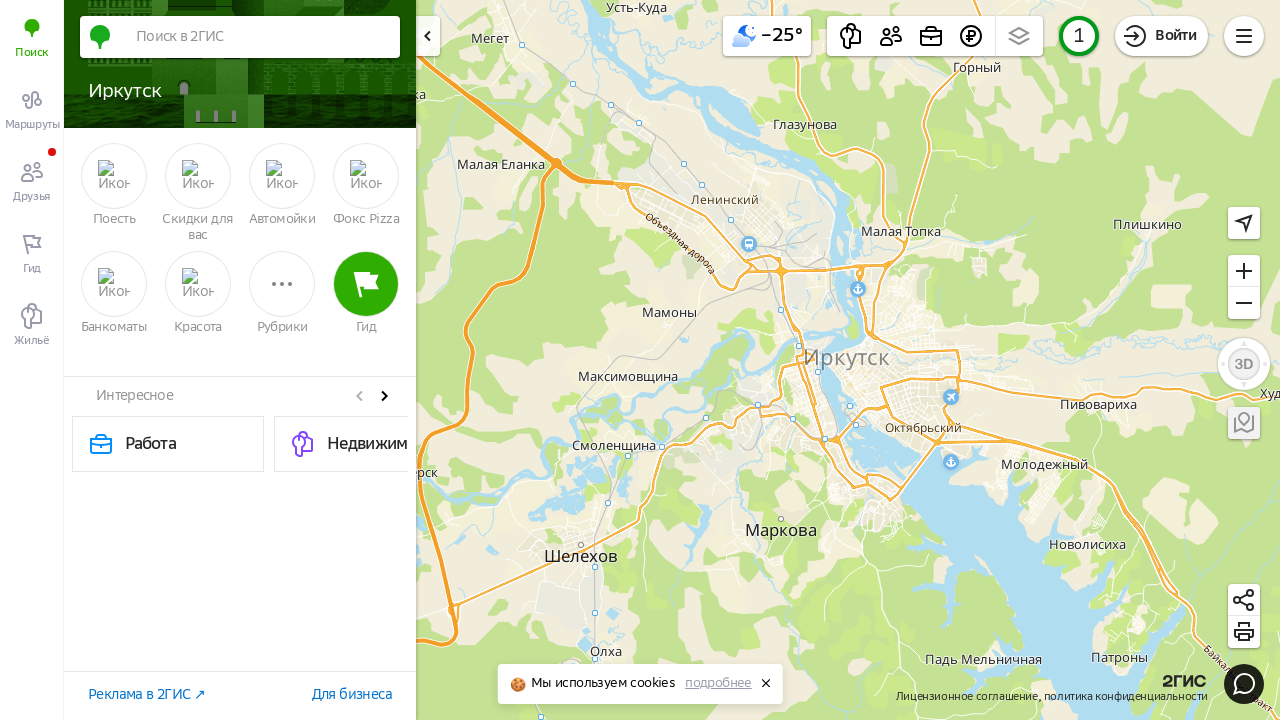

Waited for page to fully load (domcontentloaded)
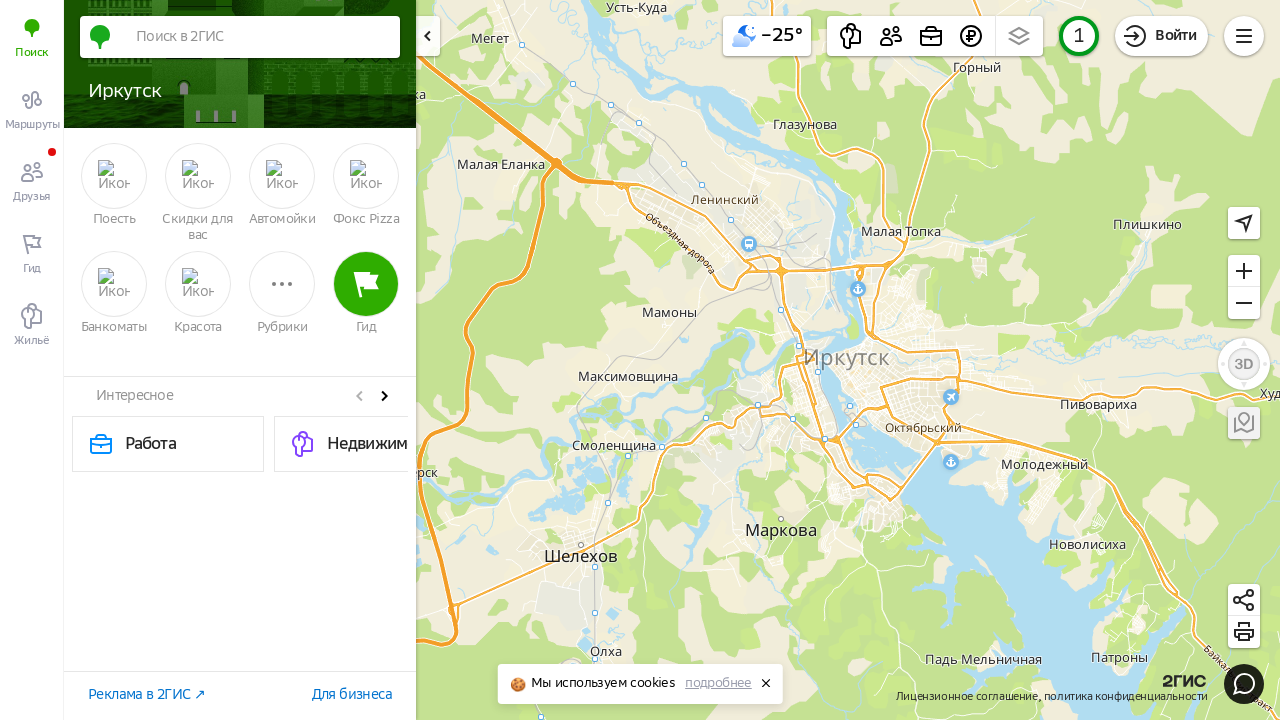

Filled search input with address 'улица Ленина, 15' on input._cu5ae4
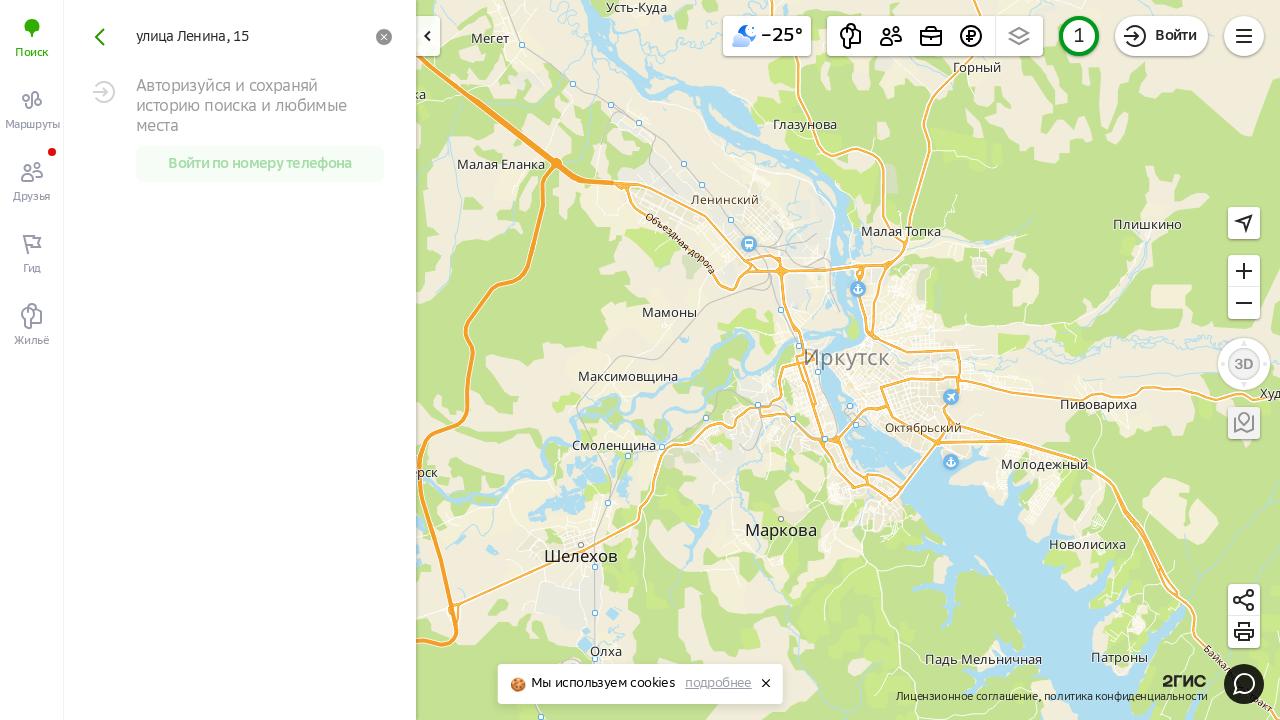

Search suggestion appeared
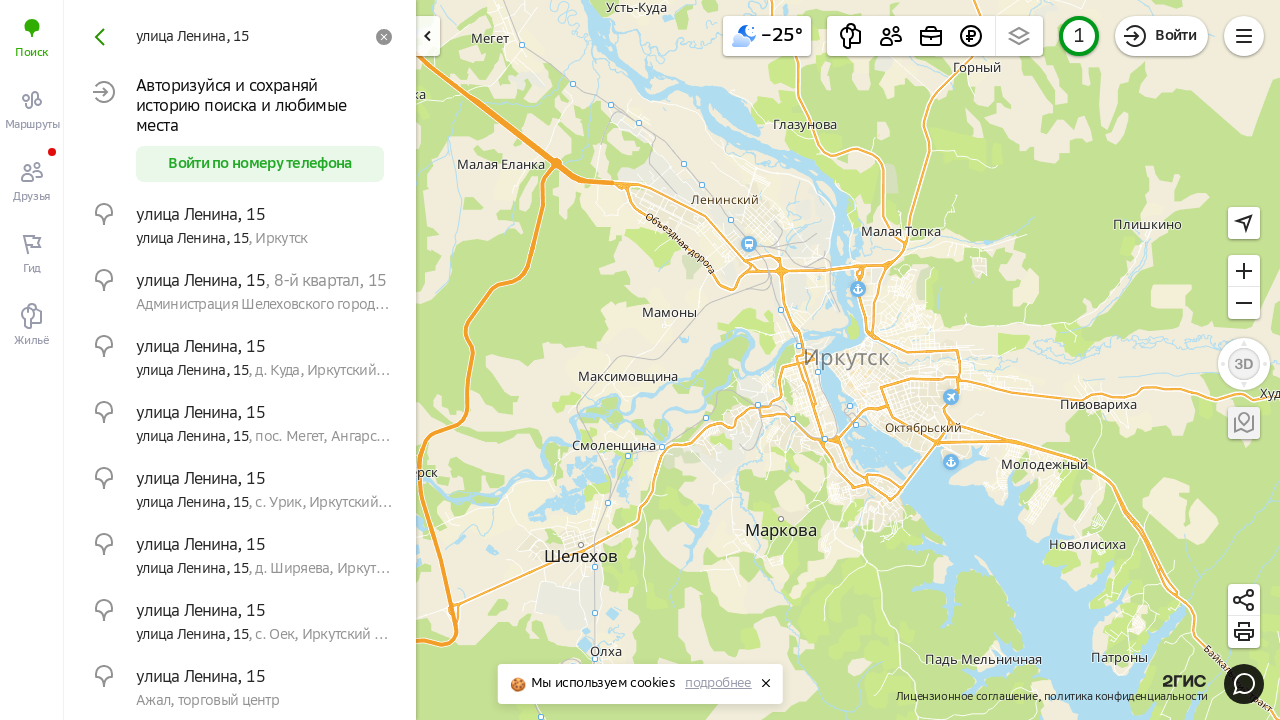

Clicked on first search suggestion for the address at (240, 227) on li._1914vup
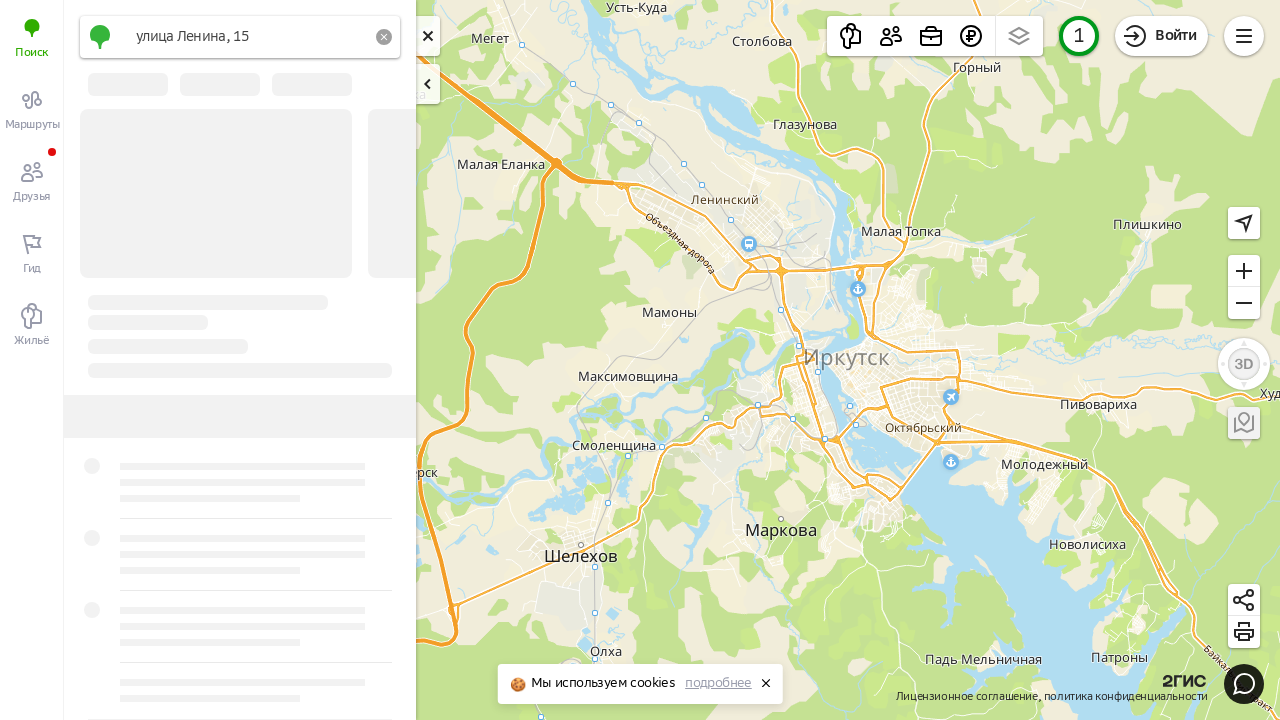

Info tab became available
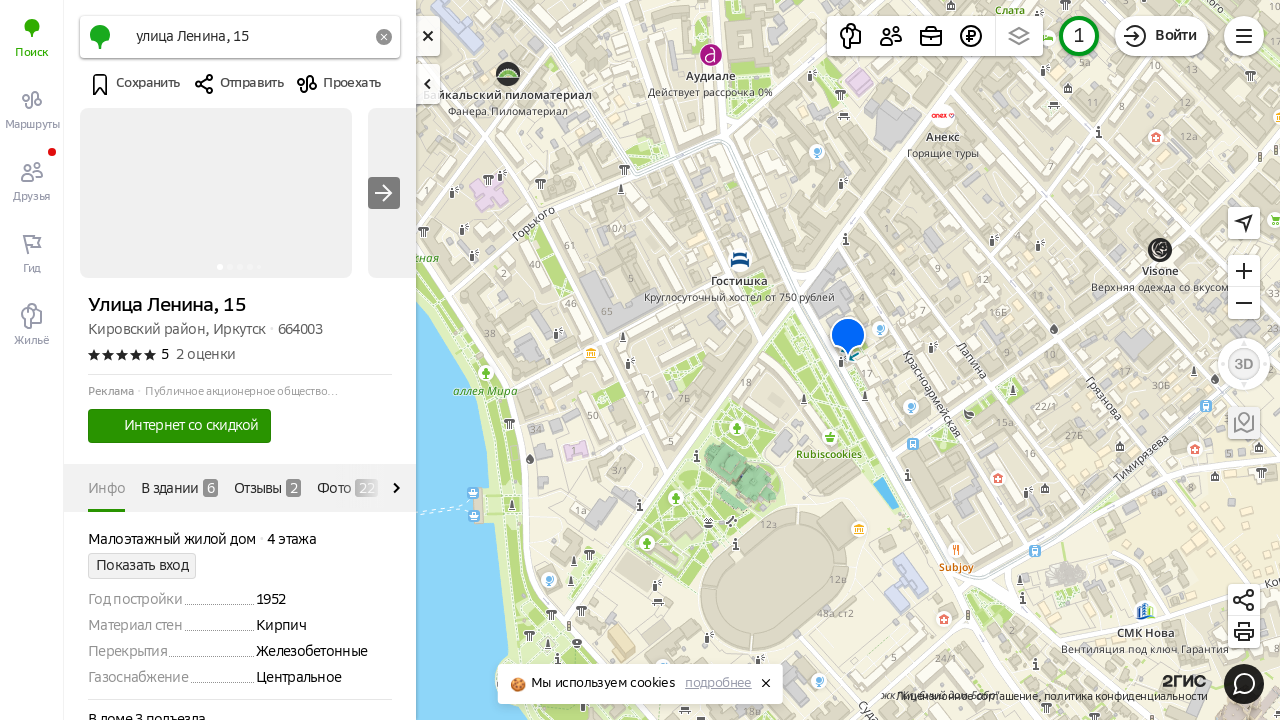

Clicked on Info tab to view building information at (107, 489) on xpath=//a[text()='Инфо']
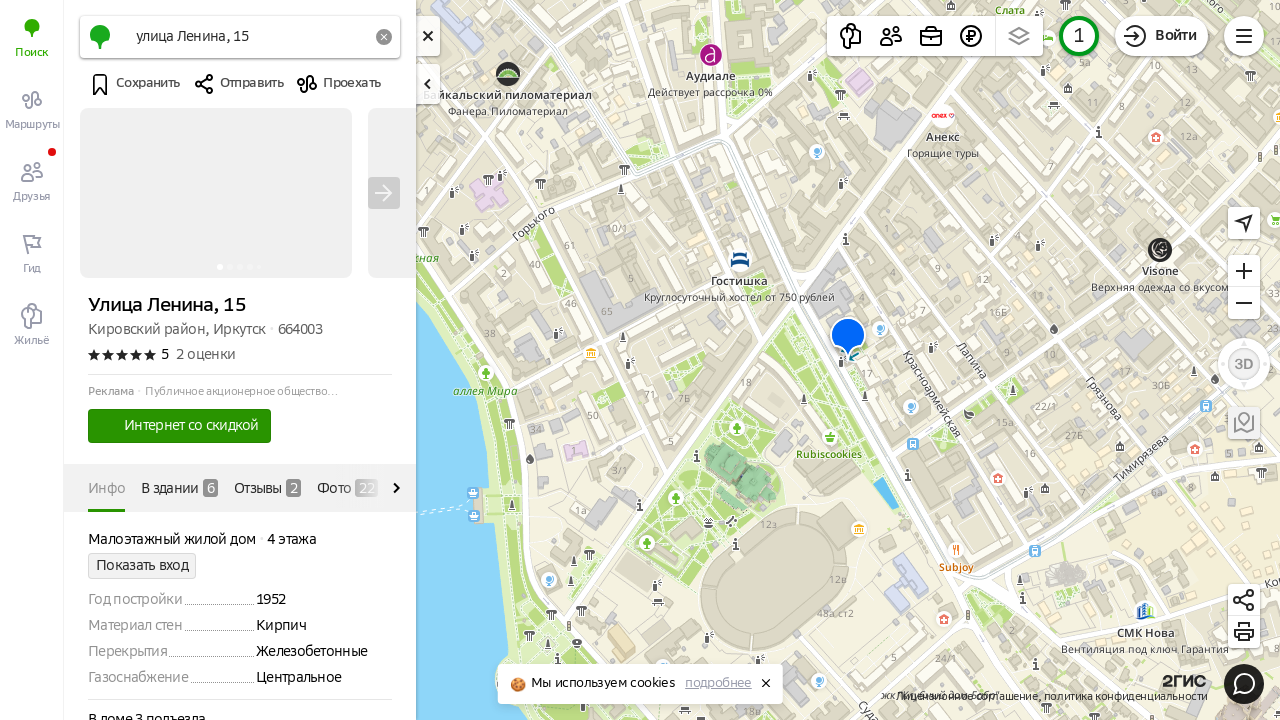

In building tab is available
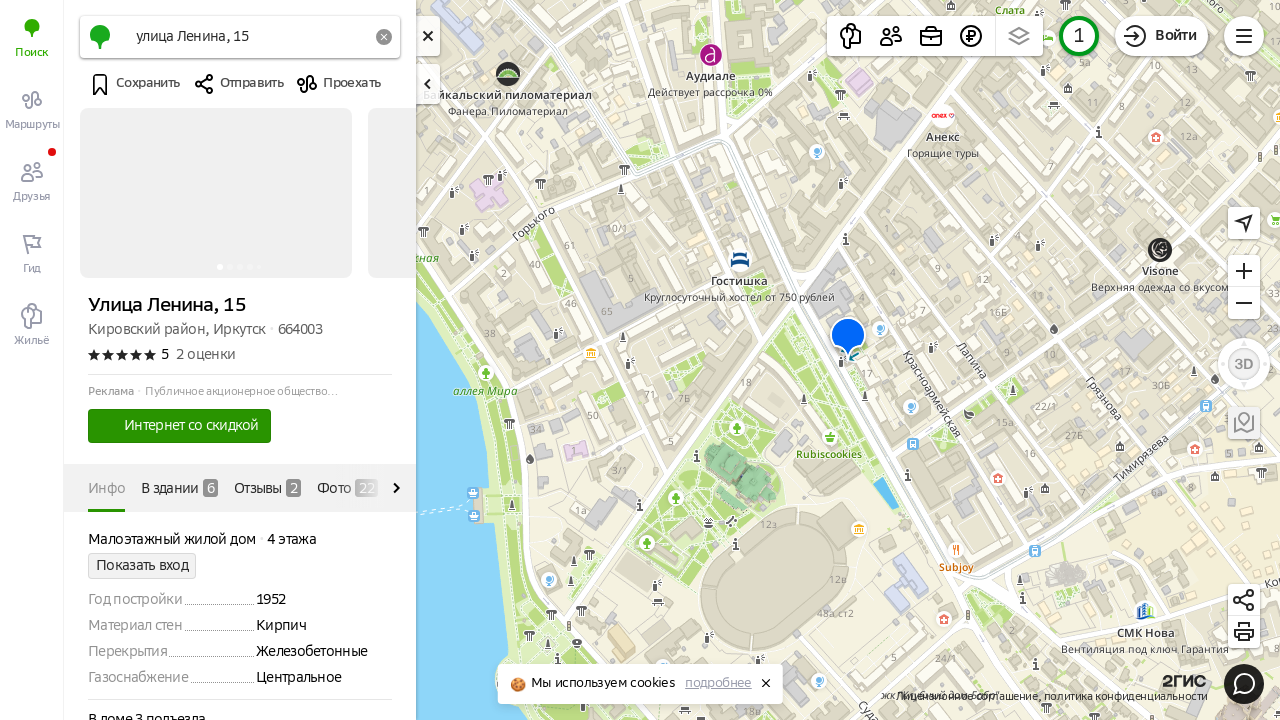

Clicked on In building tab to view organizations in the building at (170, 489) on xpath=//a[text()='В здании']
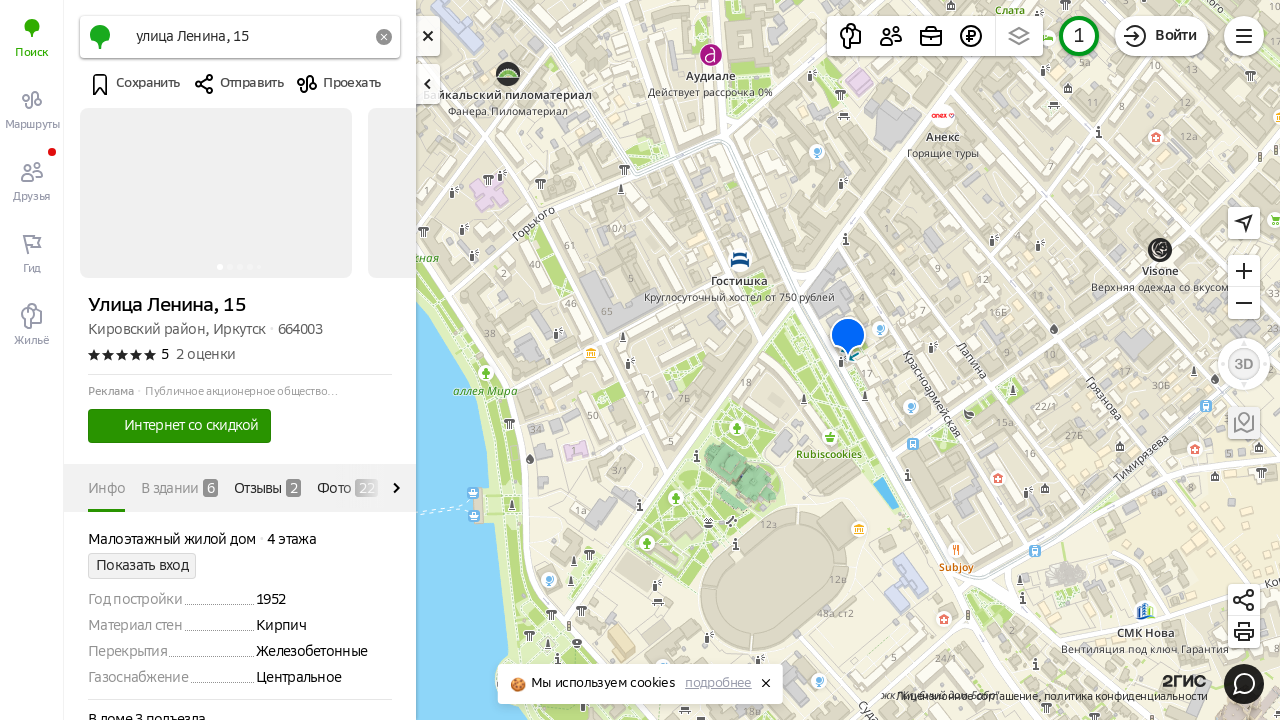

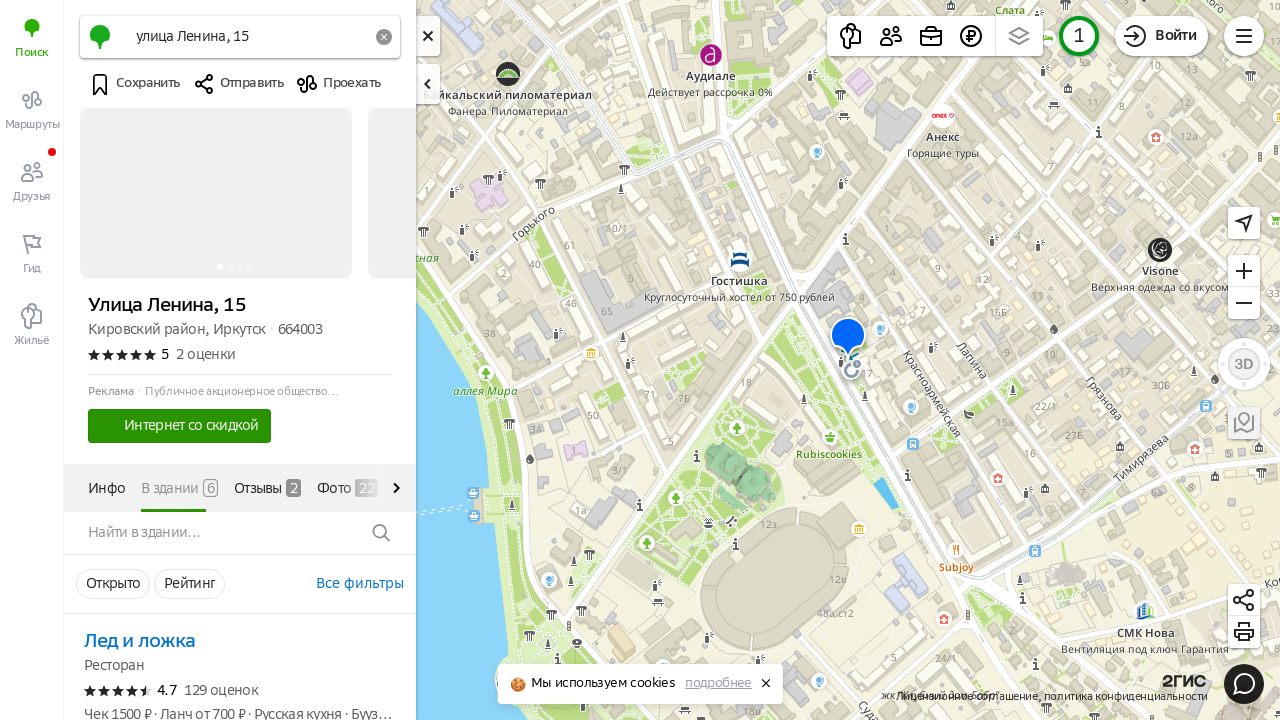